Navigates to DuckDuckGo and tests geolocation functionality.

Starting URL: https://duckduckgo.com/

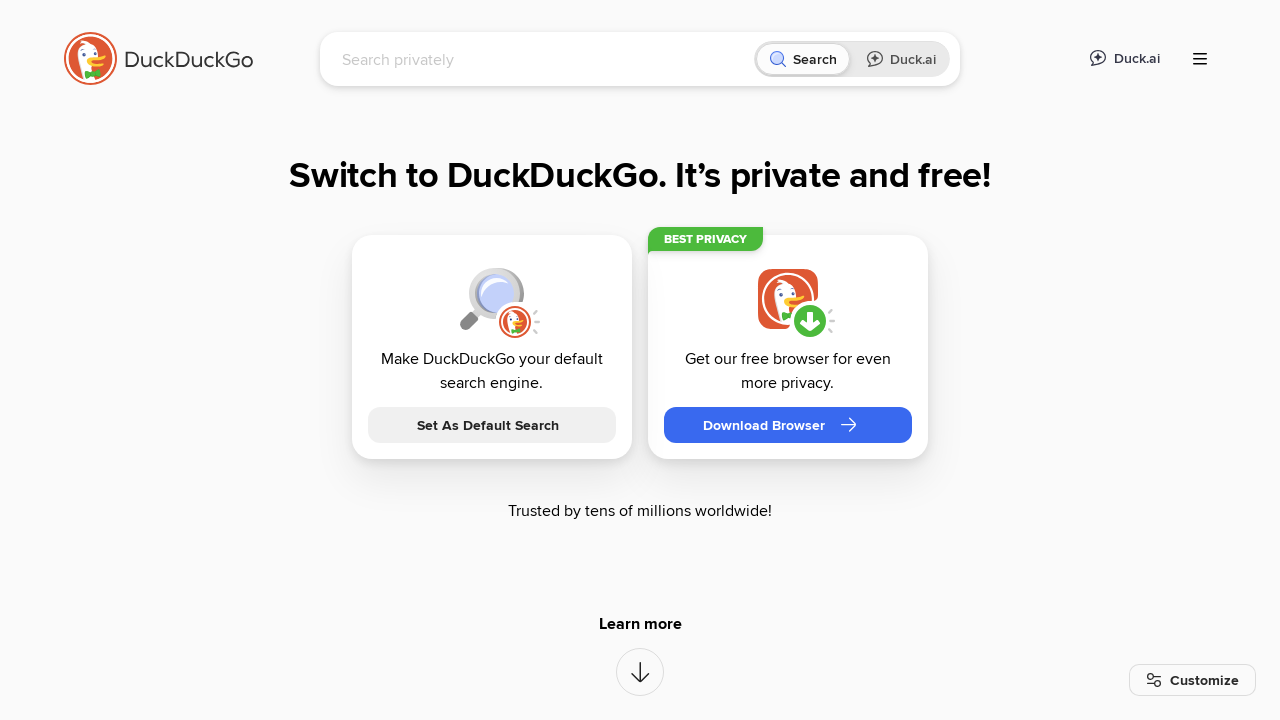

Waited for page to reach domcontentloaded state on DuckDuckGo
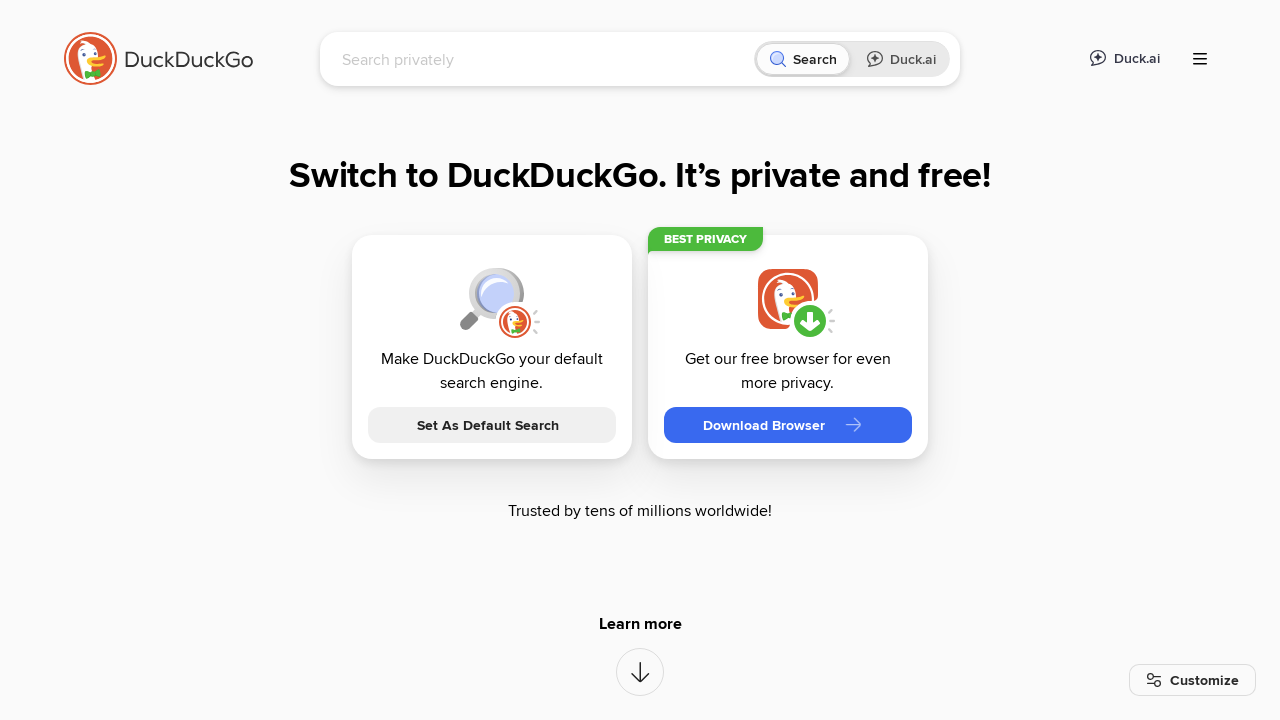

Verified that page URL is not None
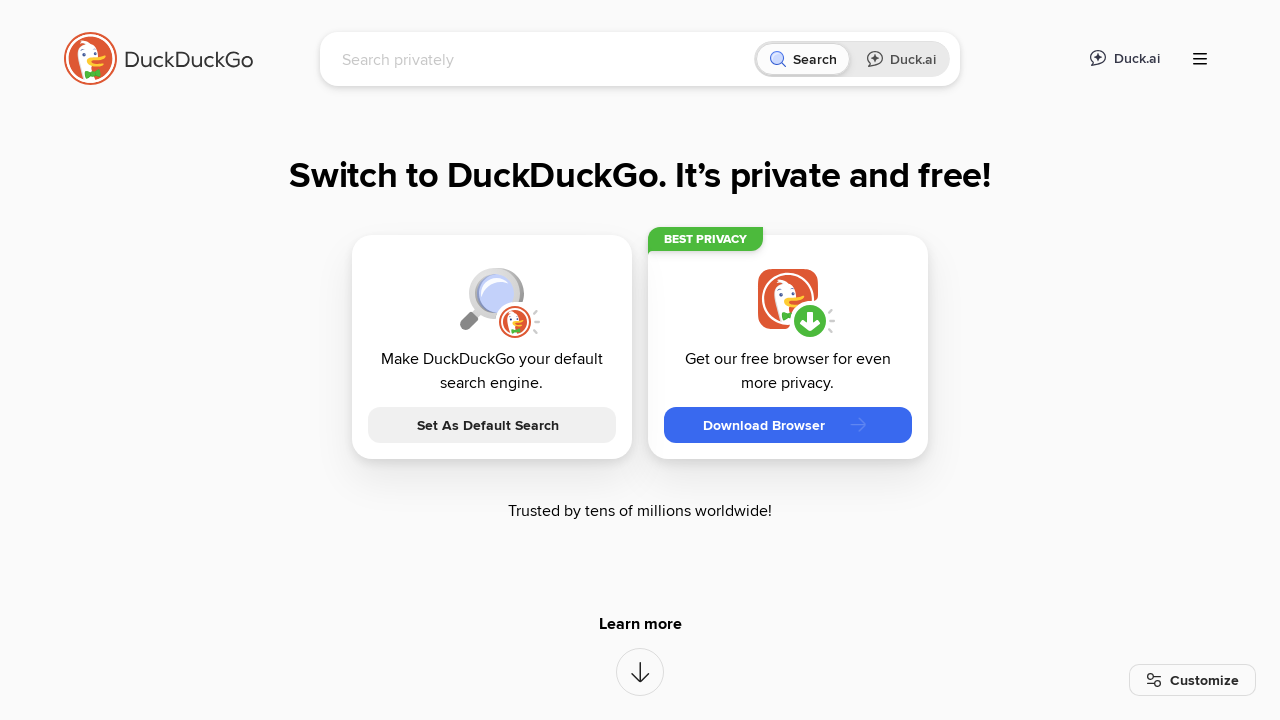

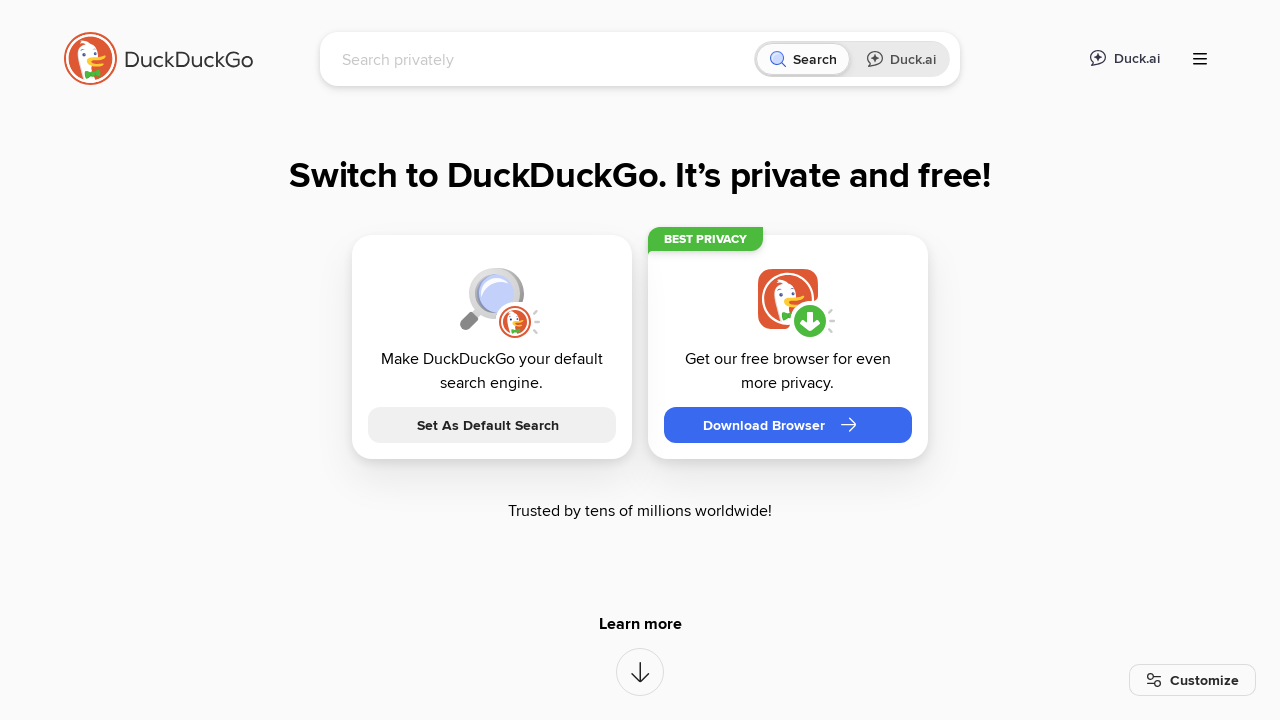